Tests dropdown functionality by navigating to the dropdown page and selecting an option by index

Starting URL: https://practice.cydeo.com/

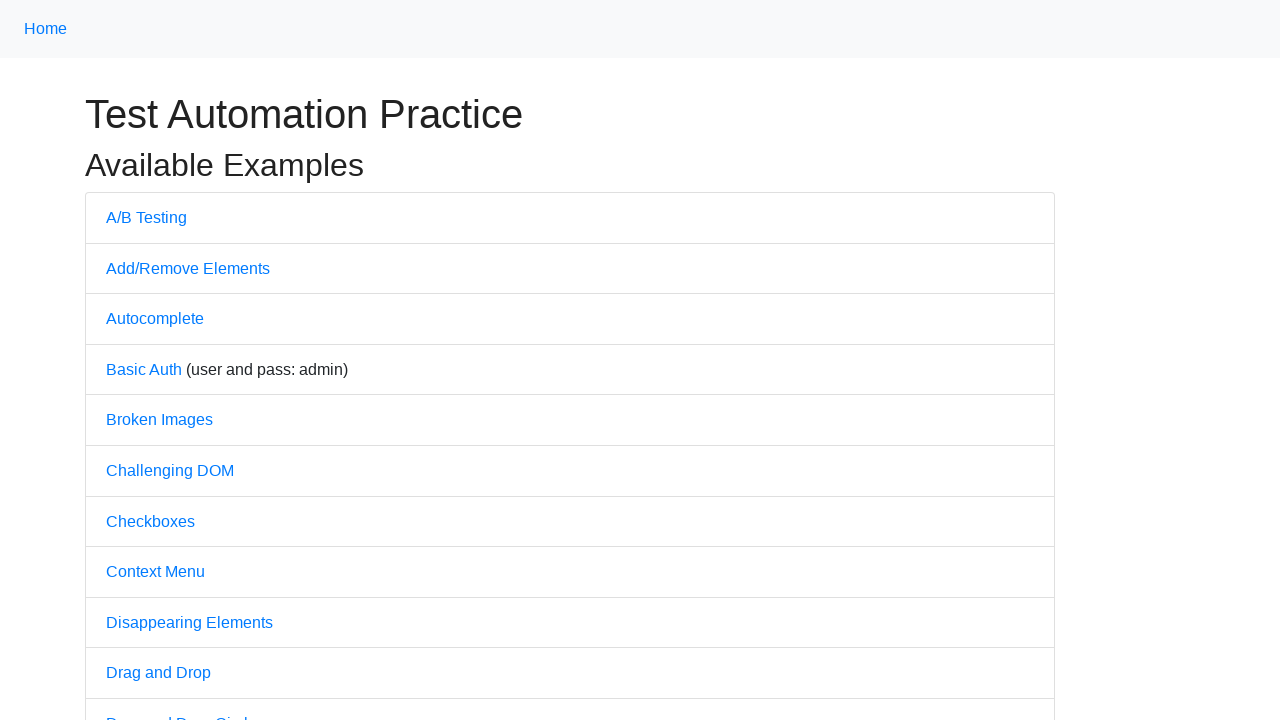

Clicked on Dropdown link to navigate to dropdown page at (143, 360) on text='Dropdown'
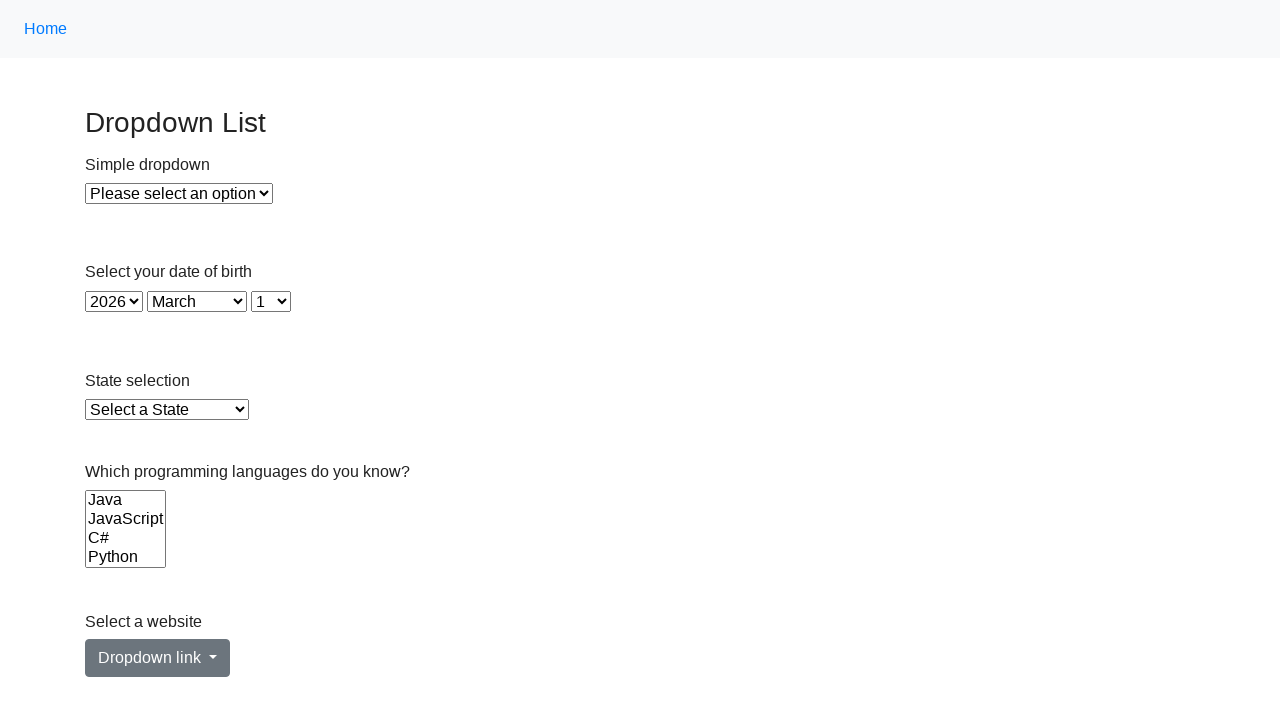

Selected option by index 1 from the dropdown on xpath=//select[@id='dropdown']
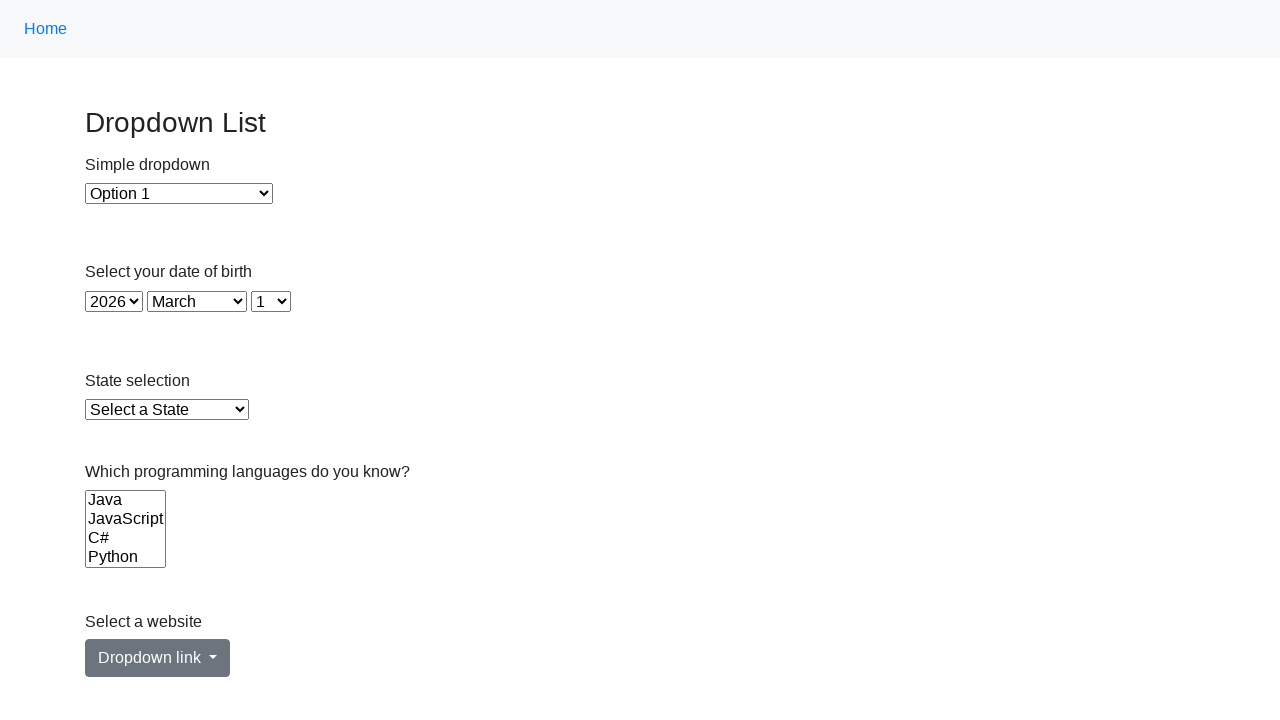

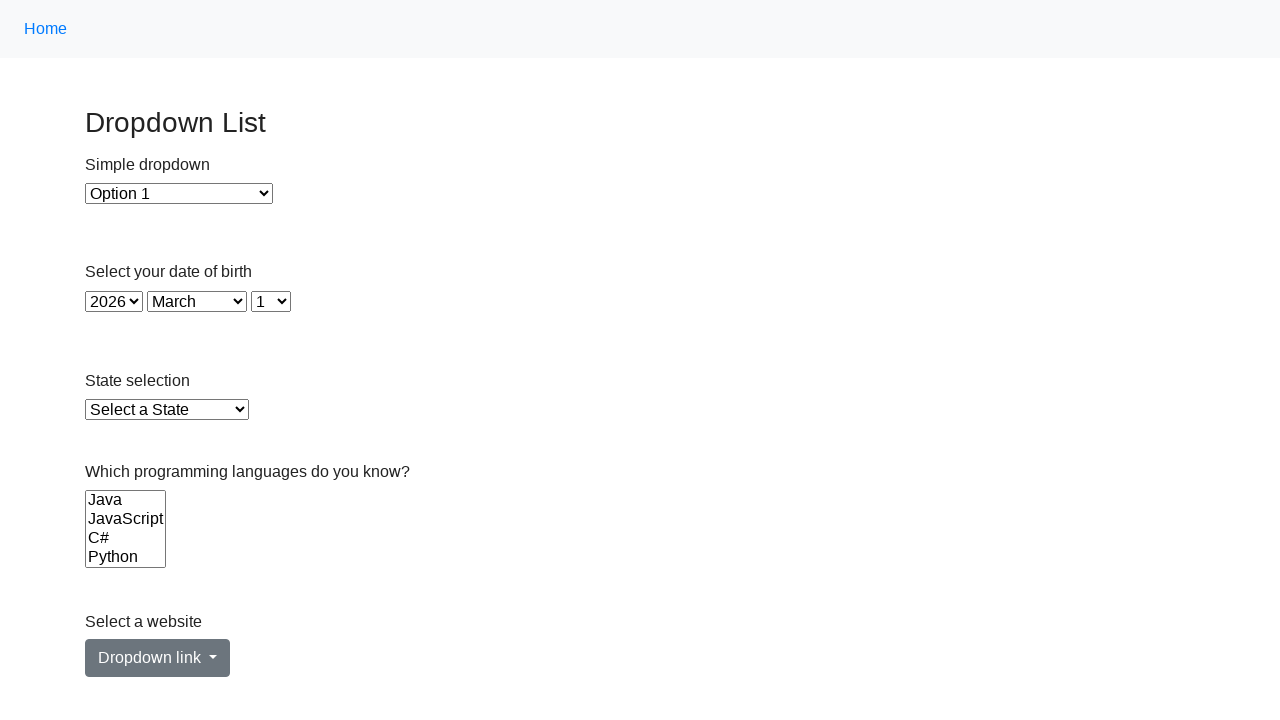